Tests hover functionality by hovering over an avatar and verifying that additional user information caption appears

Starting URL: http://the-internet.herokuapp.com/hovers

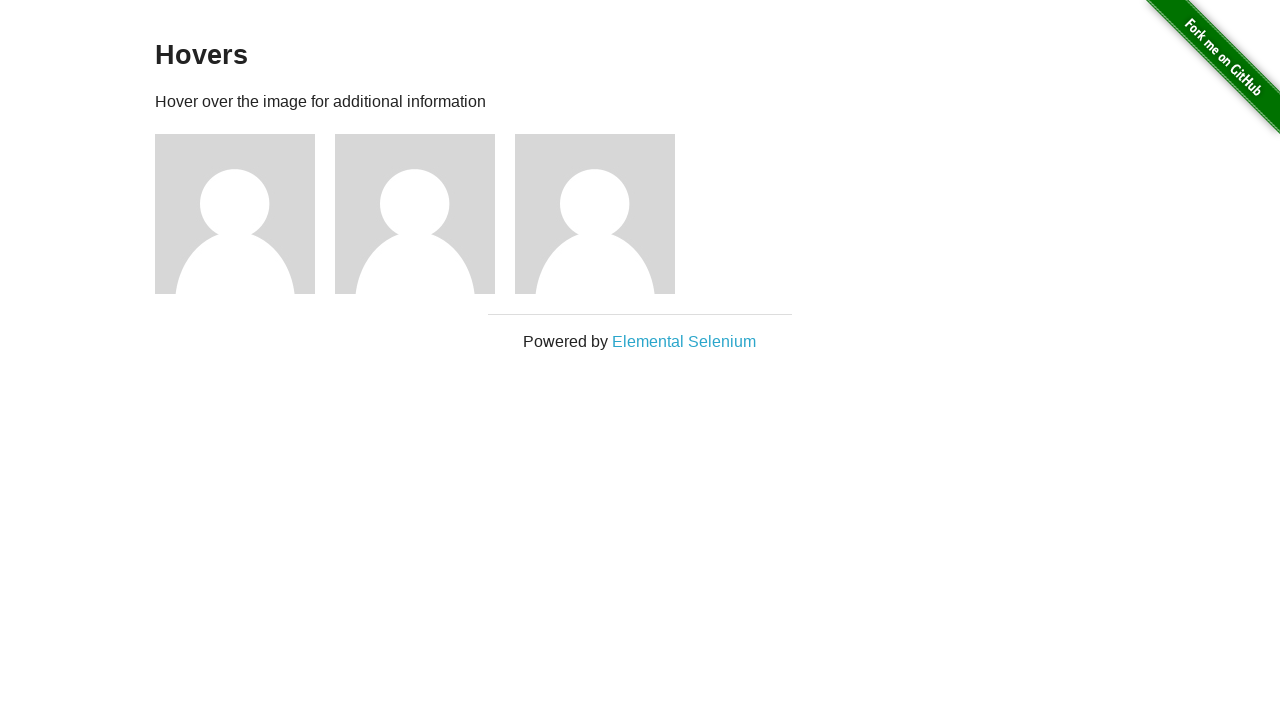

Located the first avatar figure element
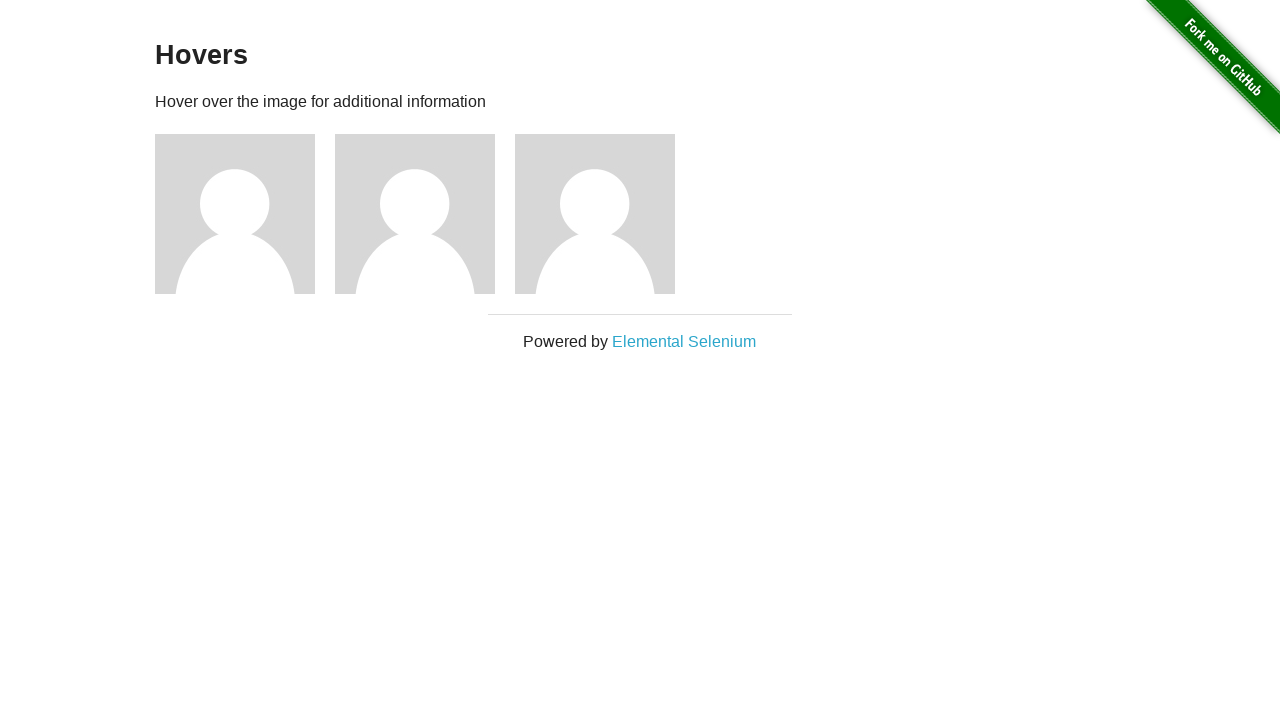

Hovered over the avatar to trigger hover effect at (245, 214) on .figure >> nth=0
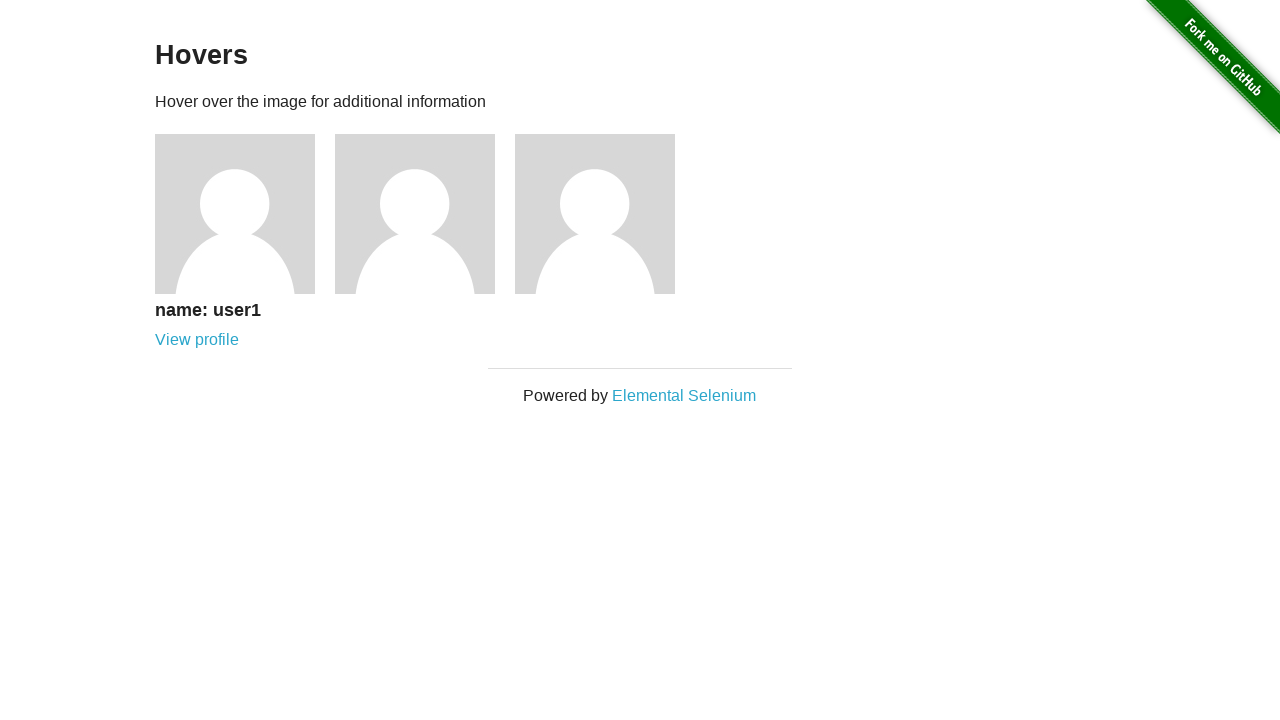

Located the avatar caption element
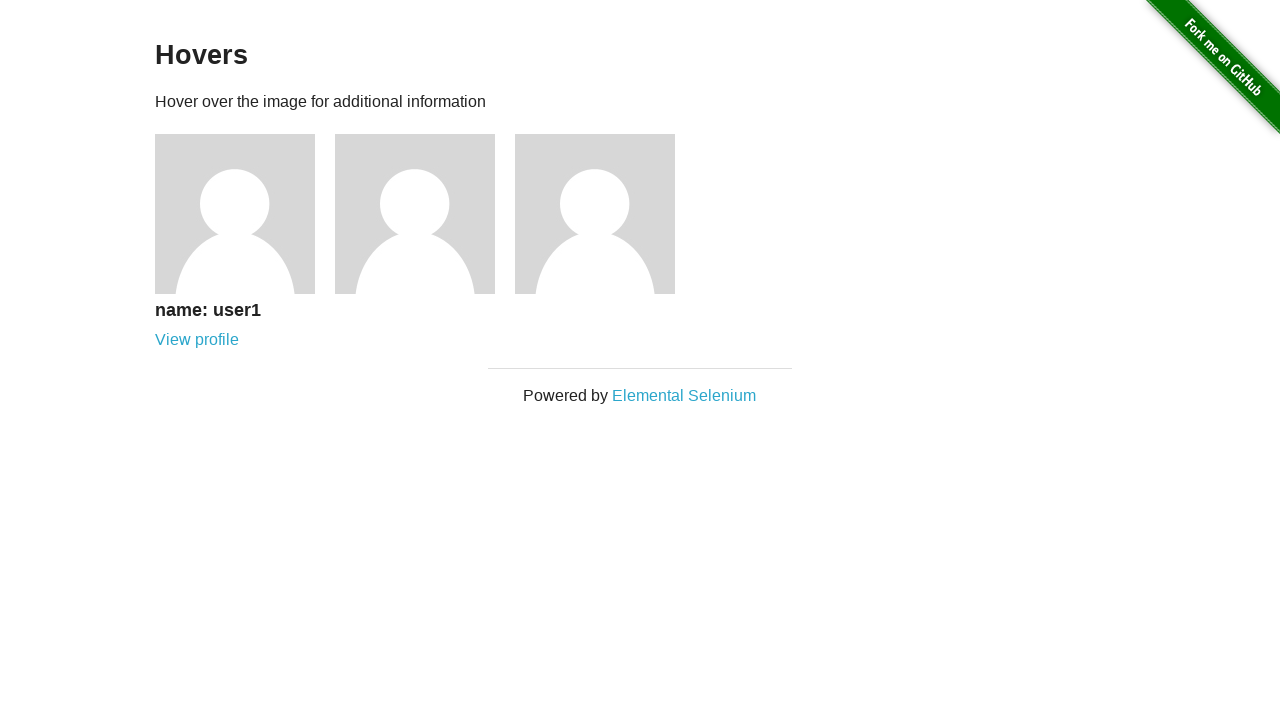

Verified that user information caption is visible after hover
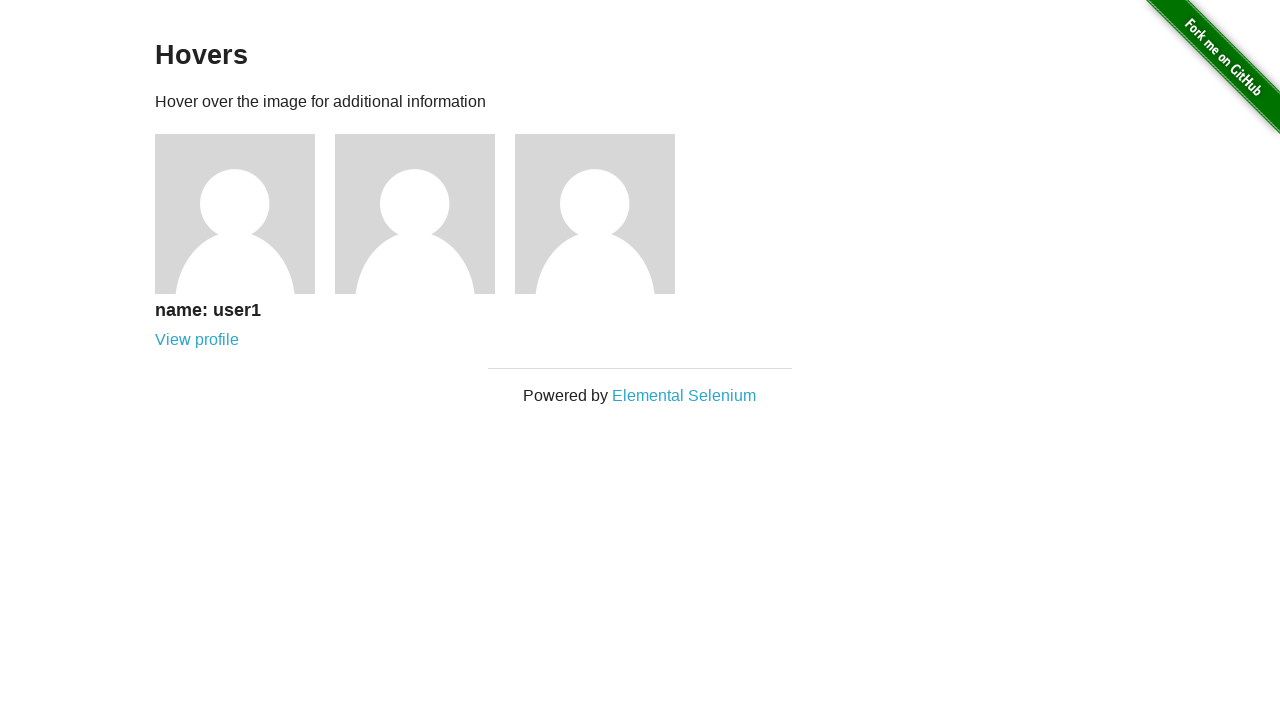

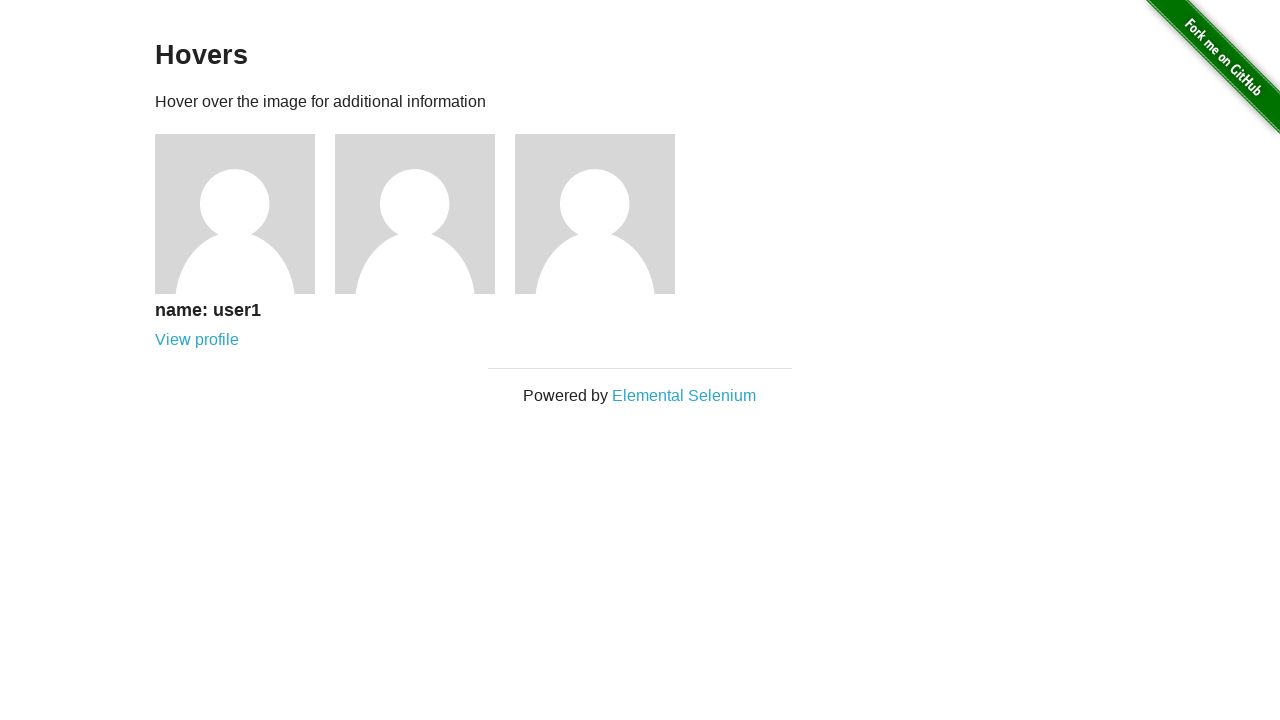